Tests the TodoMVC React app by creating multiple todo items, deleting one task, marking another as complete, and filtering to show only completed tasks.

Starting URL: https://todomvc.com/examples/react/dist/

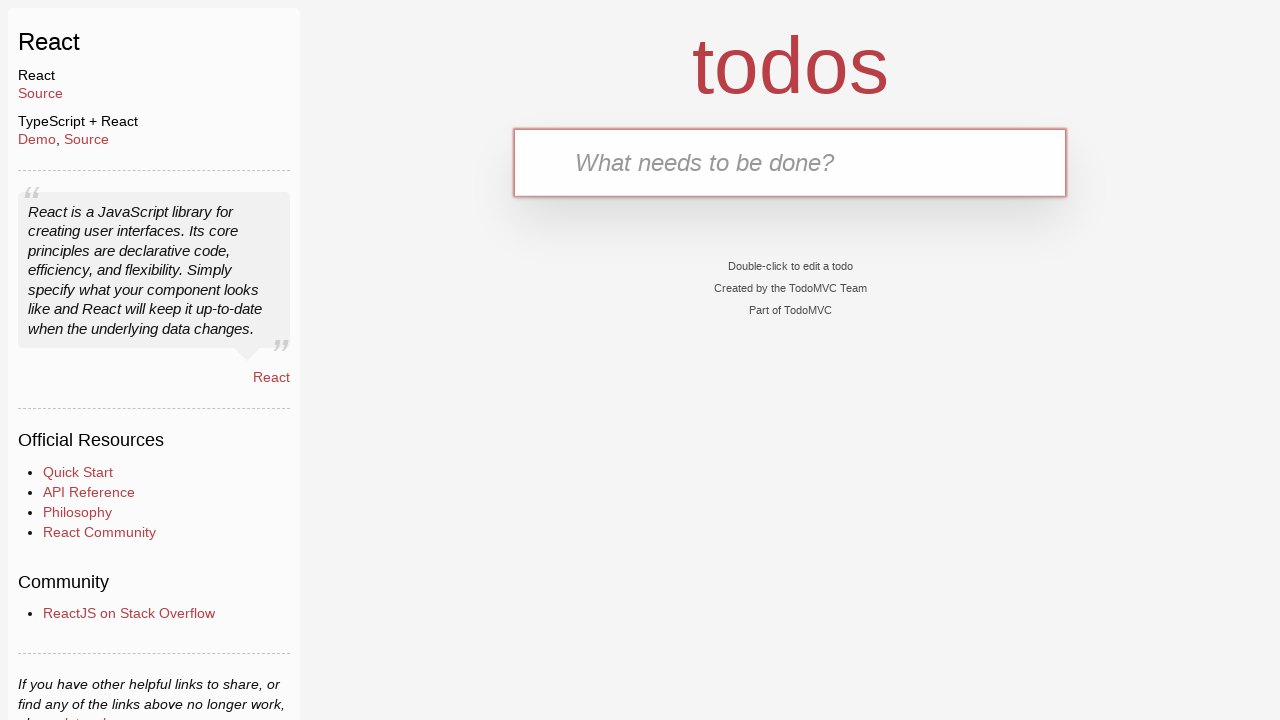

Located the todo input box
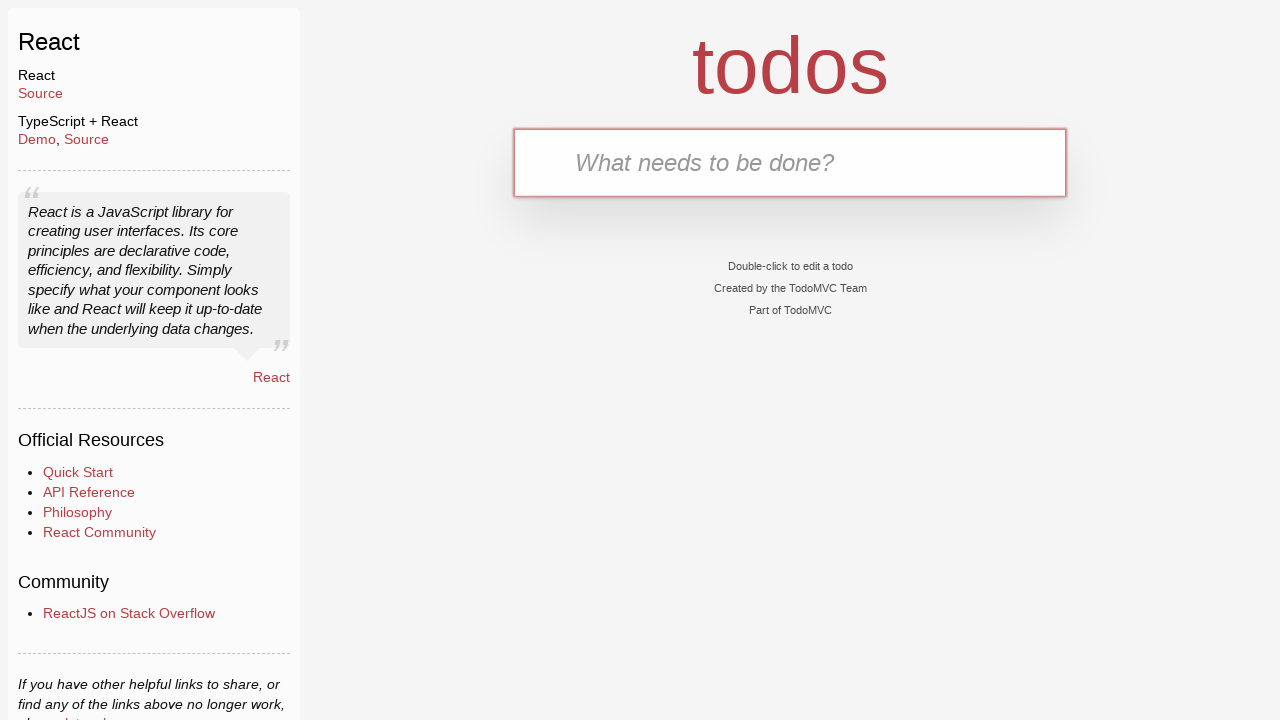

Filled todo input with 'Happy Birthday' on .new-todo
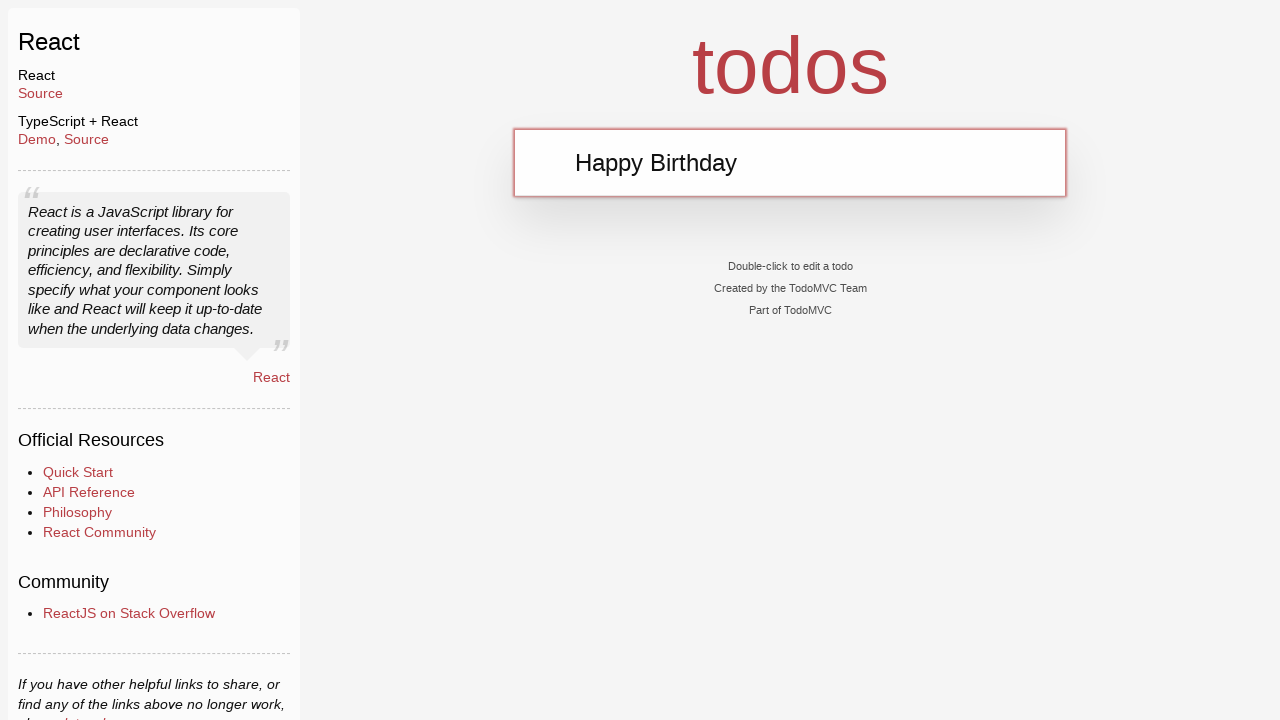

Cleared and filled todo input with 'Learn' on .new-todo
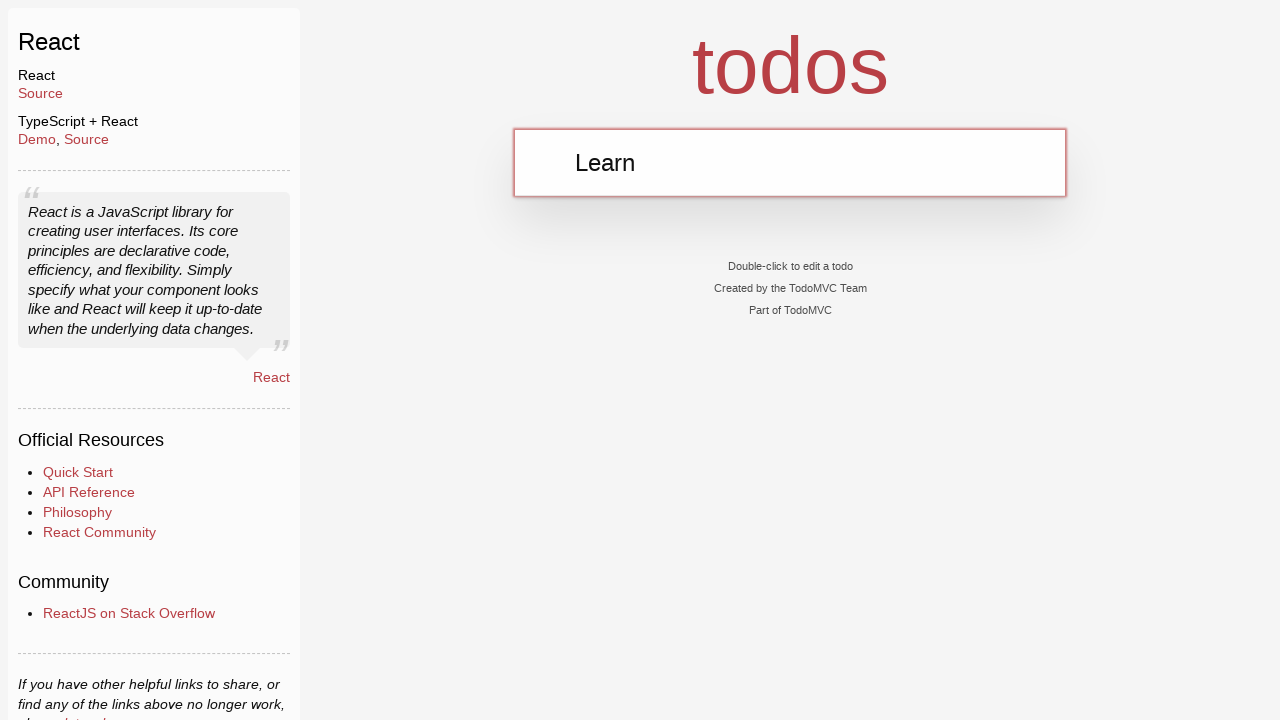

Filled todo input with 'Learn JS today' on .new-todo
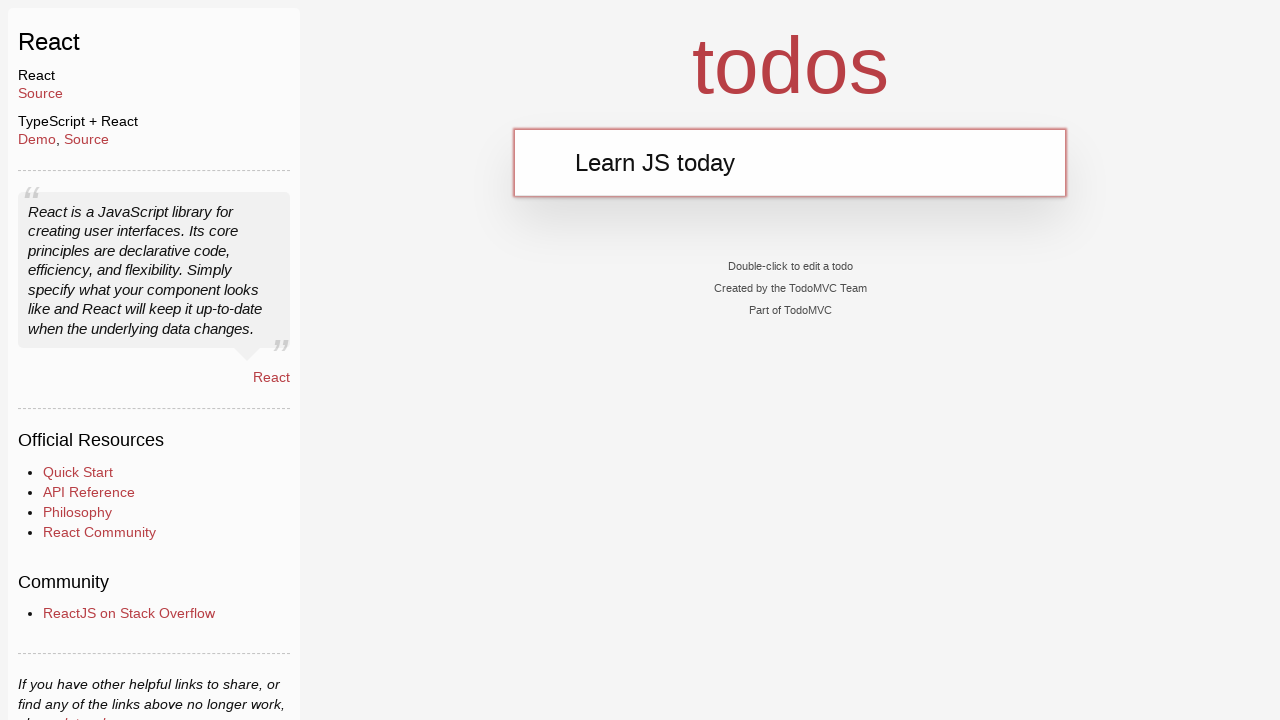

Pressed Enter to create first todo 'Learn JS today' on .new-todo
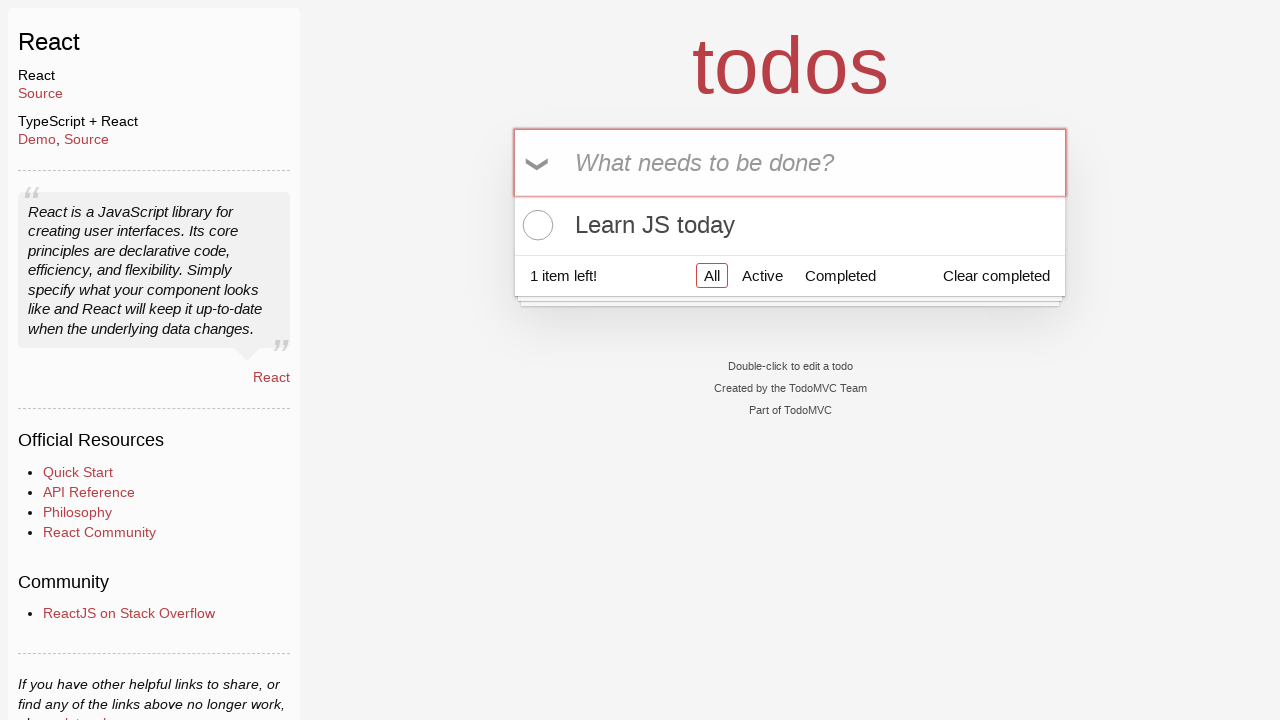

Filled todo input with 'Learn Rust tomorrow' on .new-todo
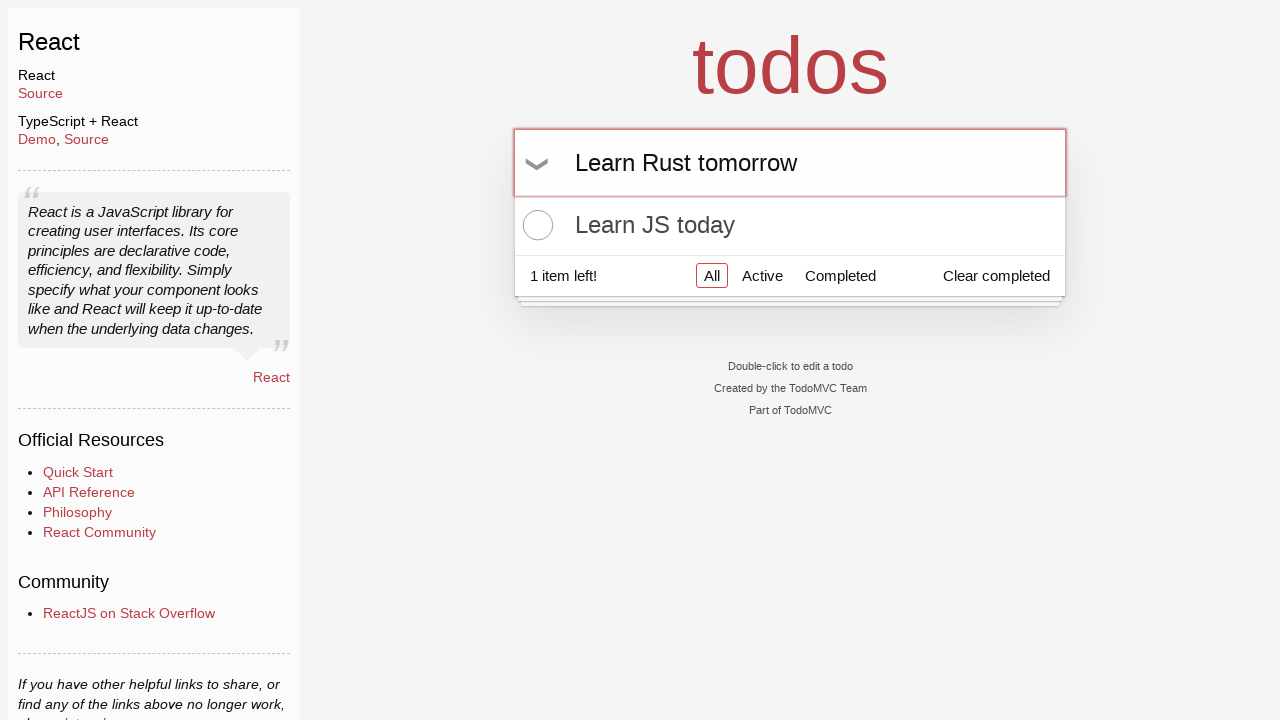

Pressed Enter to create second todo 'Learn Rust tomorrow' on .new-todo
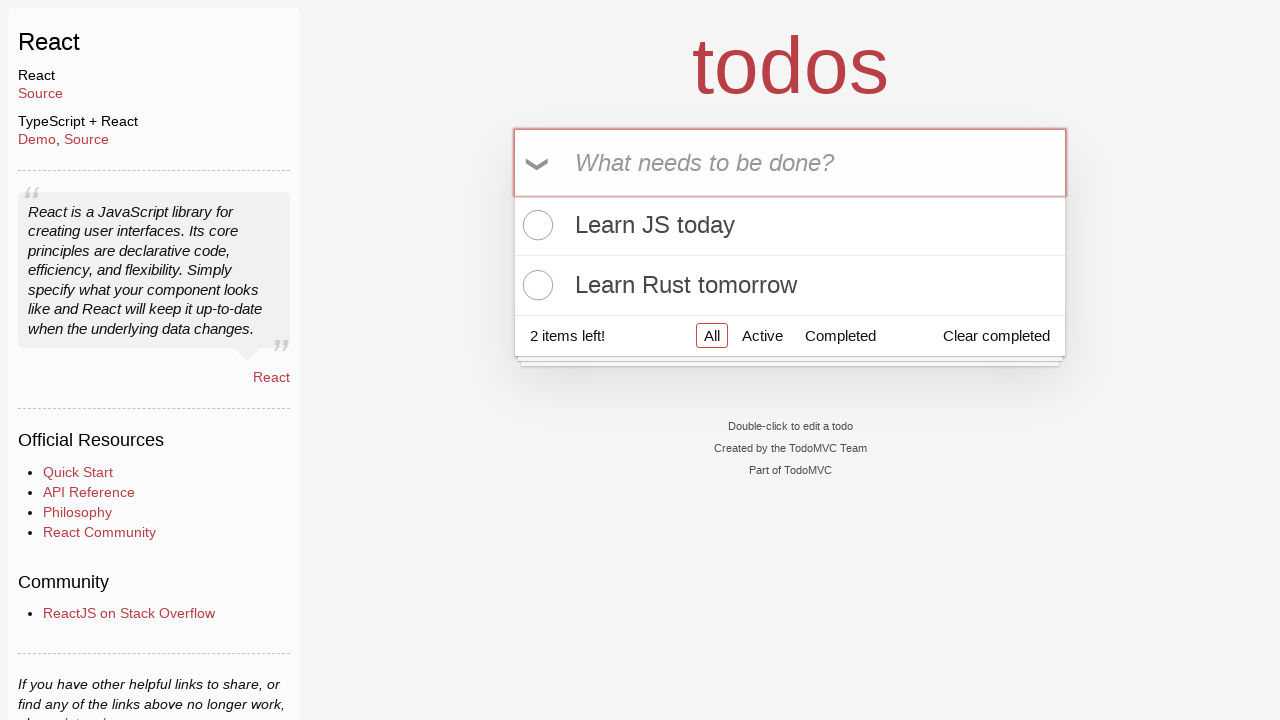

Filled todo input with 'Learning AI the day after tomorrow' on .new-todo
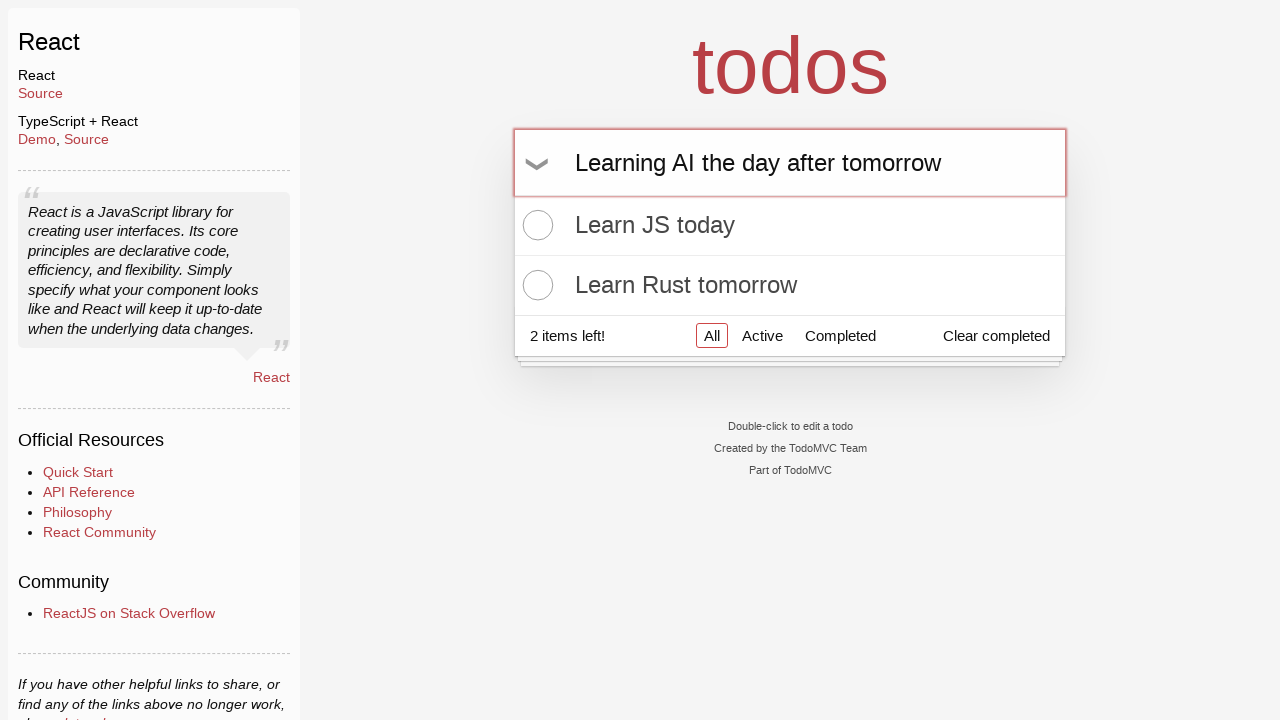

Pressed Enter to create third todo 'Learning AI the day after tomorrow' on .new-todo
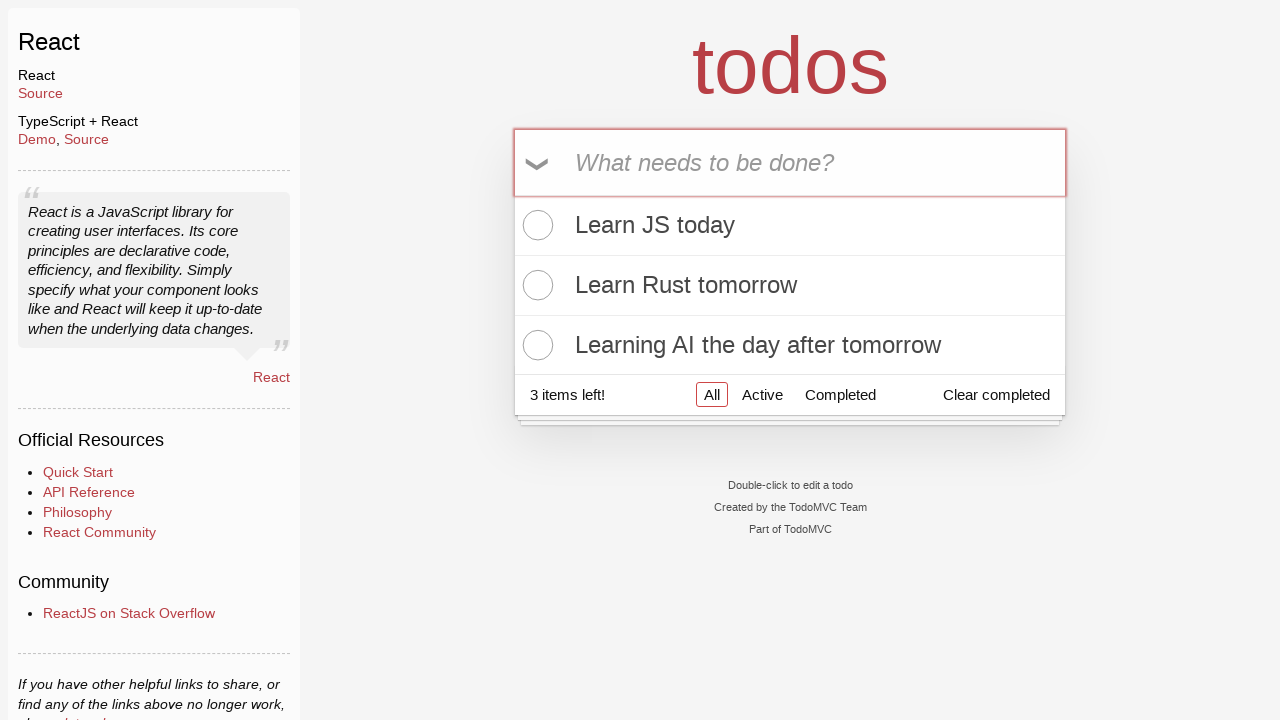

Waited for todo list items to be visible
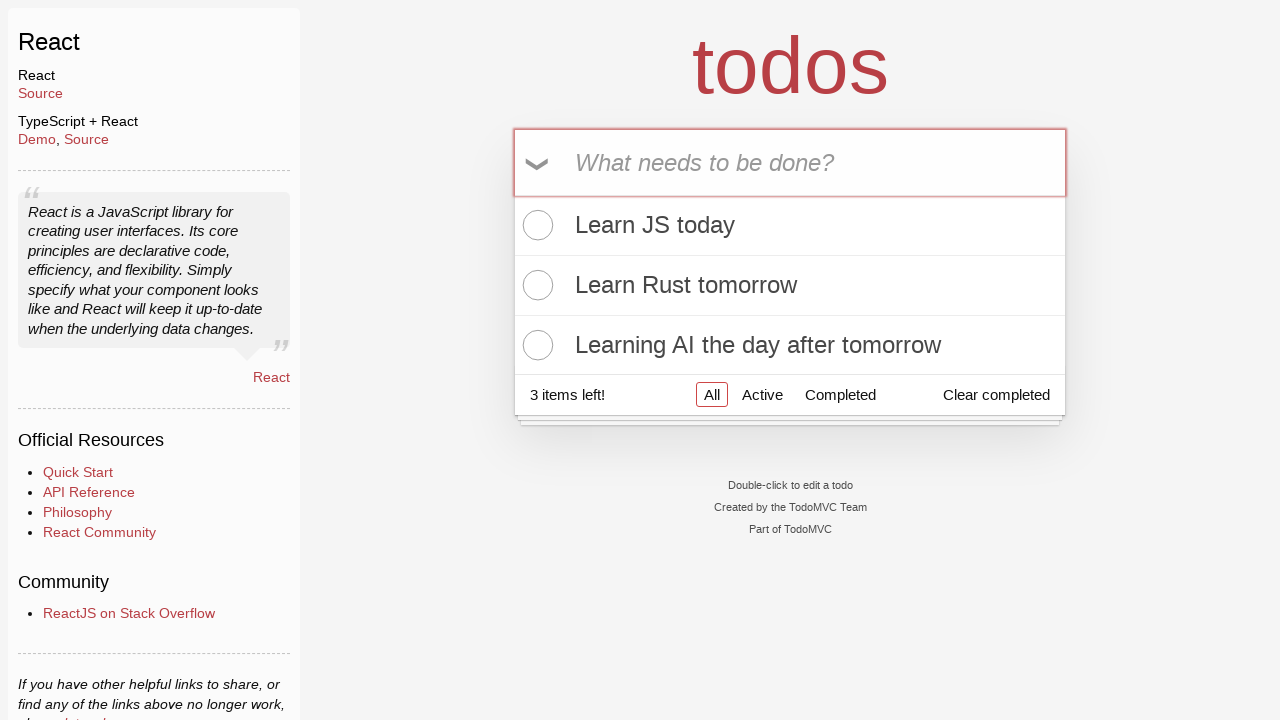

Located the second todo item
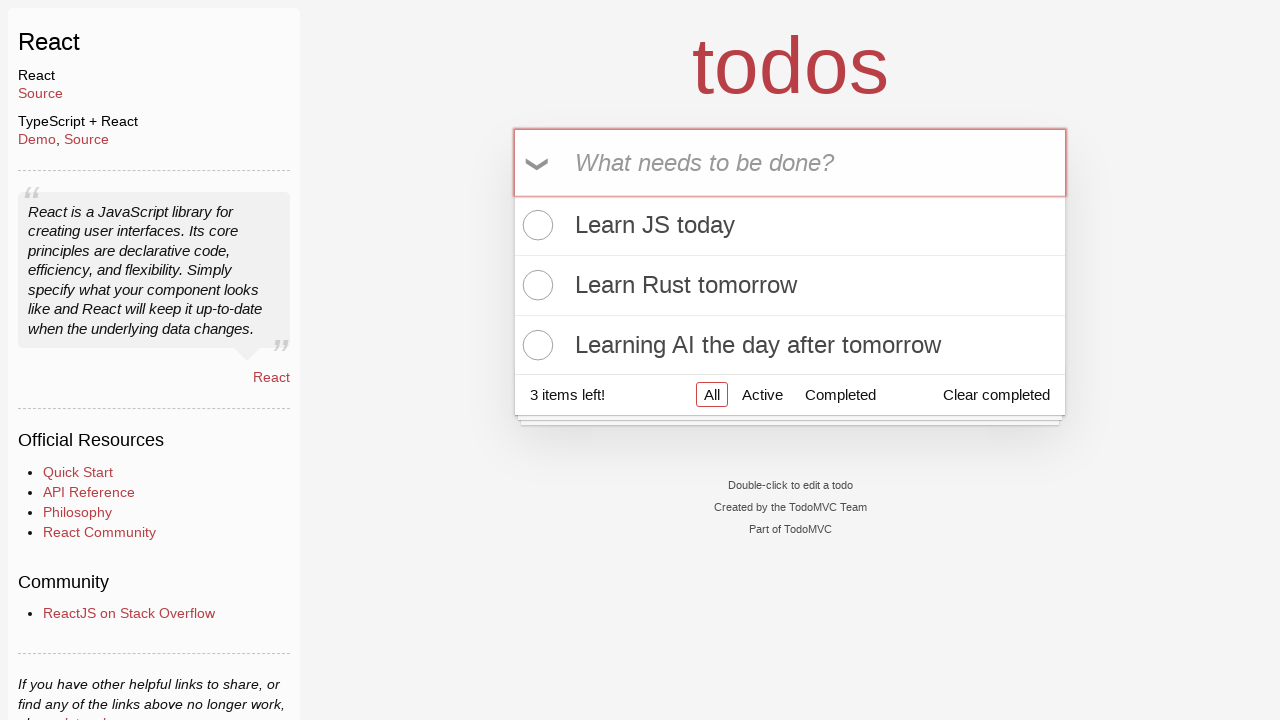

Hovered over second todo item to reveal delete button at (790, 286) on .todo-list li >> nth=1
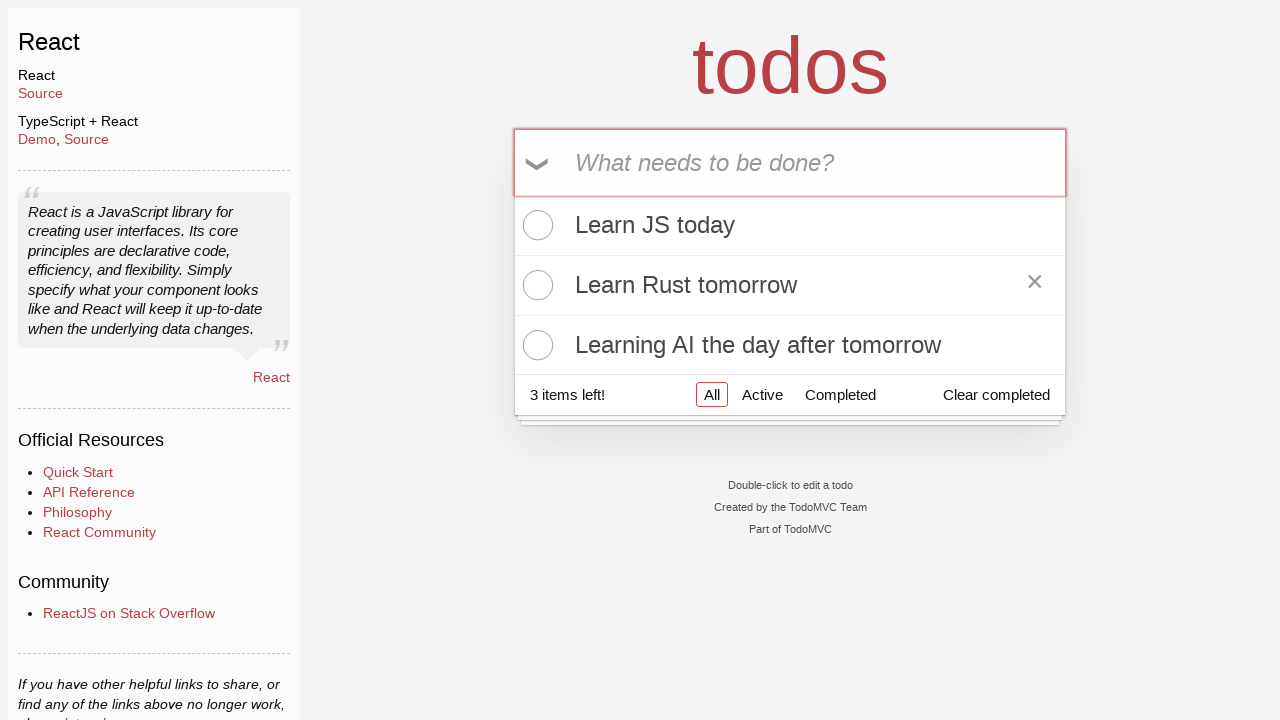

Clicked delete button on second todo 'Learn Rust tomorrow' at (1035, 285) on .todo-list li >> nth=1 >> .destroy
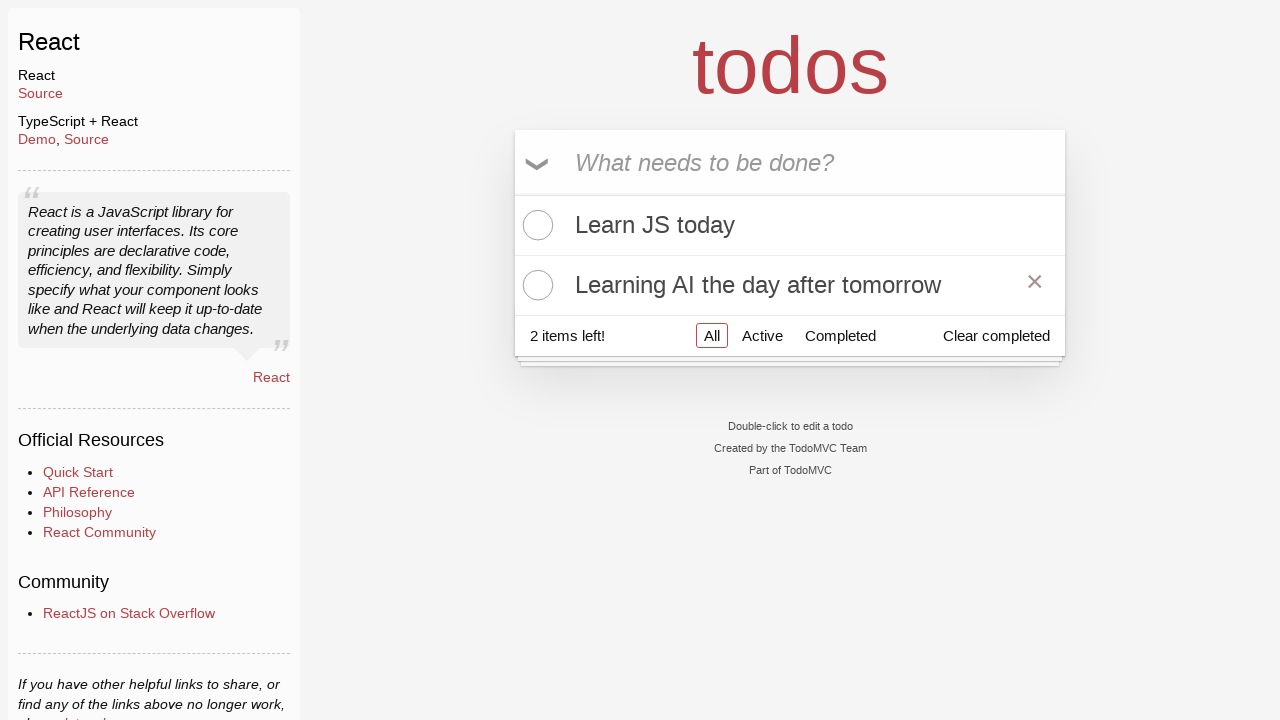

Marked second todo 'Learning AI the day after tomorrow' as completed at (535, 285) on .todo-list li >> nth=1 >> .toggle
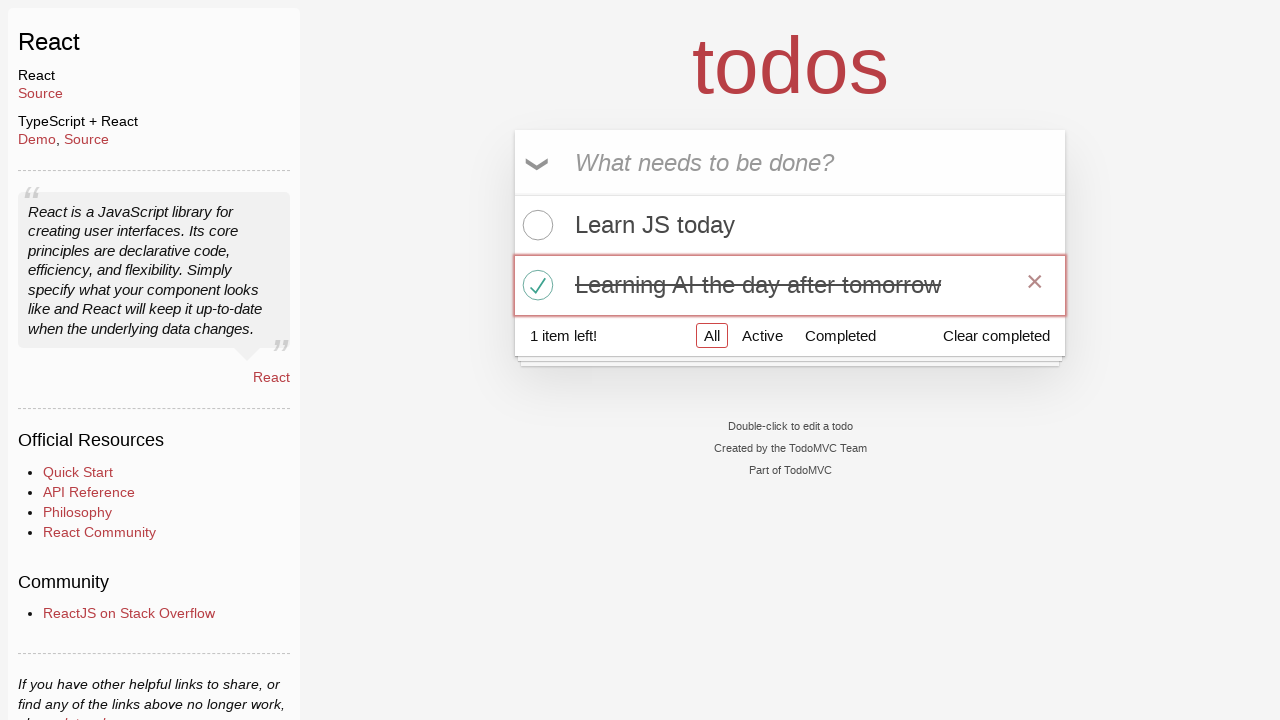

Clicked 'Completed' filter to show only completed tasks at (840, 335) on a[href='#/completed']
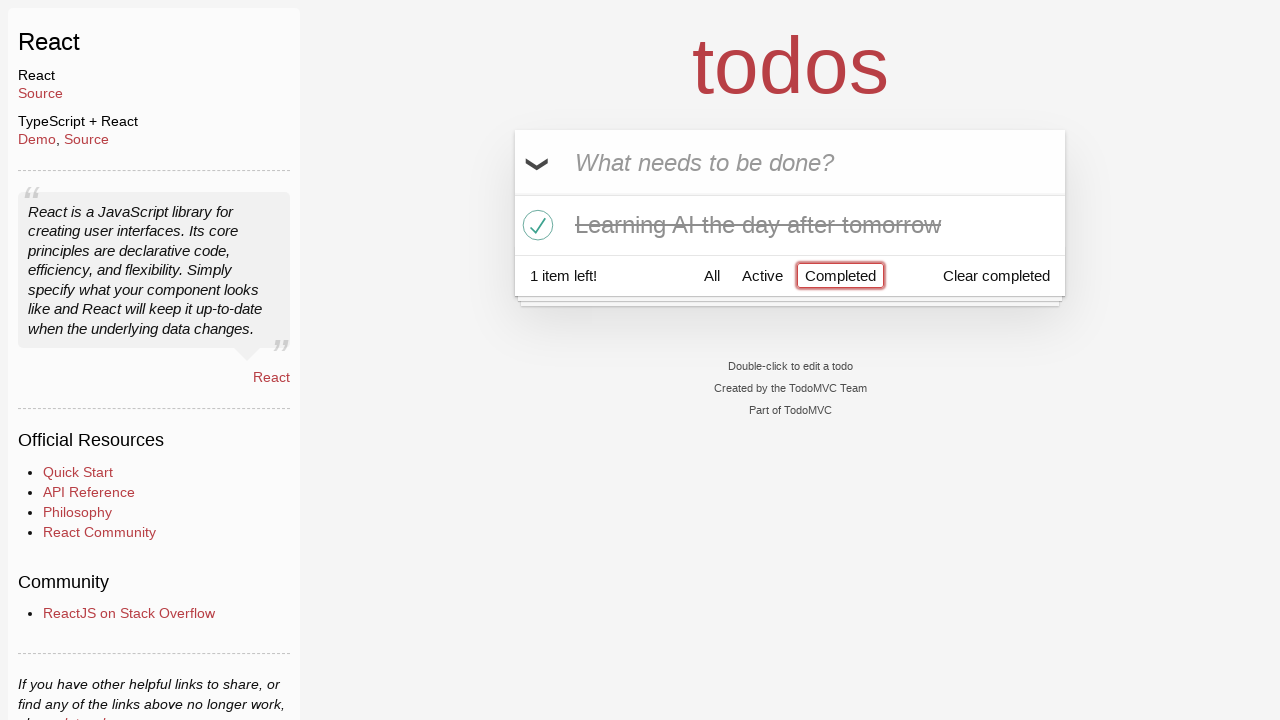

Waited for filtered todo list to load showing completed tasks
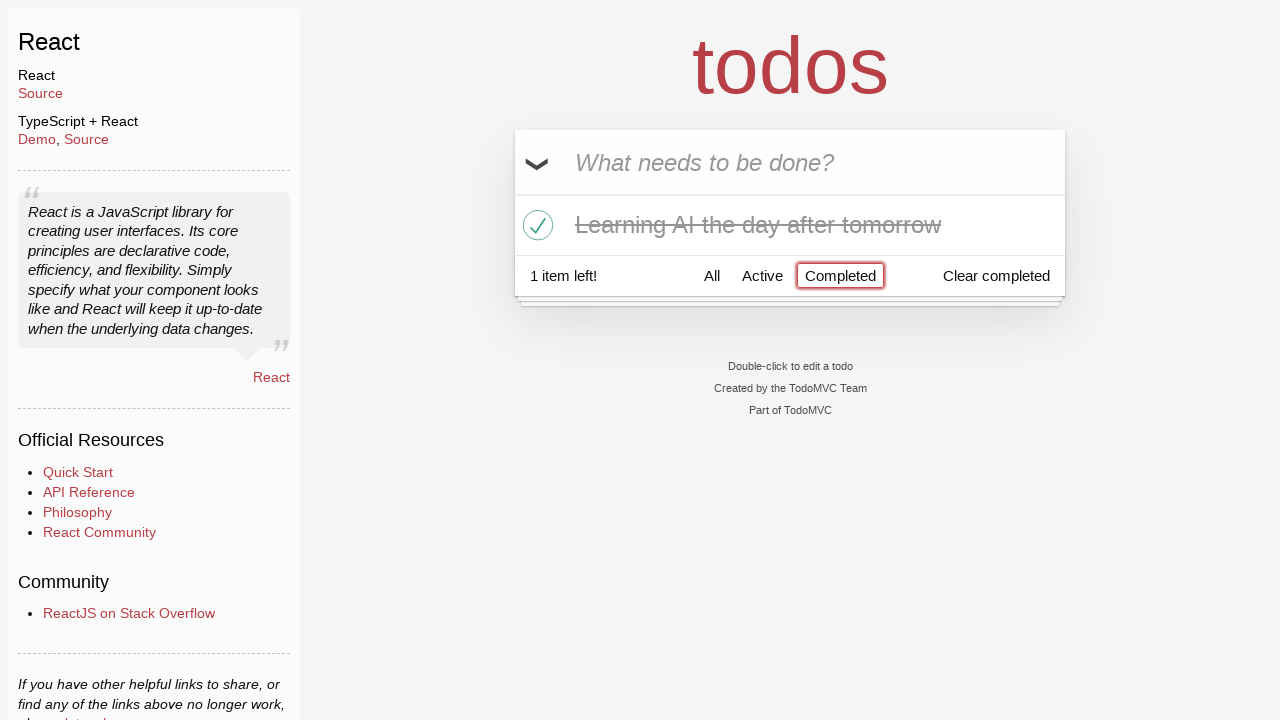

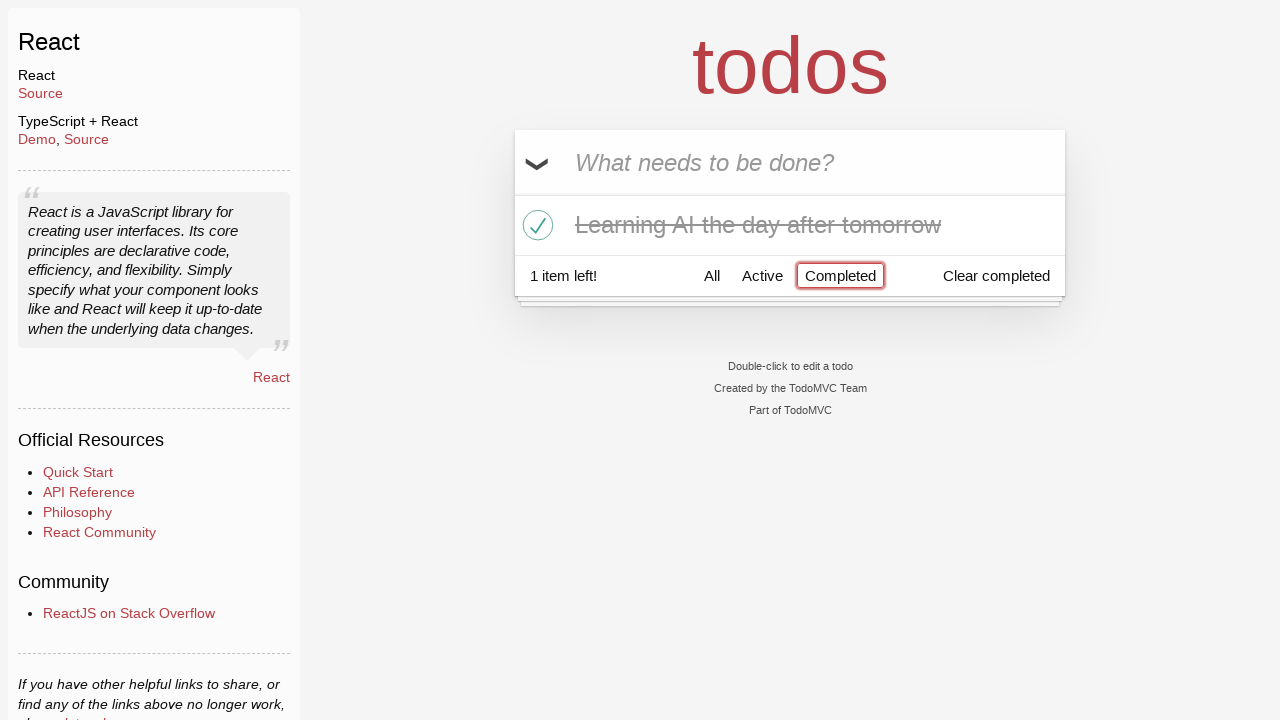